Tests login form validation by submitting with an empty username and verifying the appropriate error message is displayed.

Starting URL: https://www.saucedemo.com/

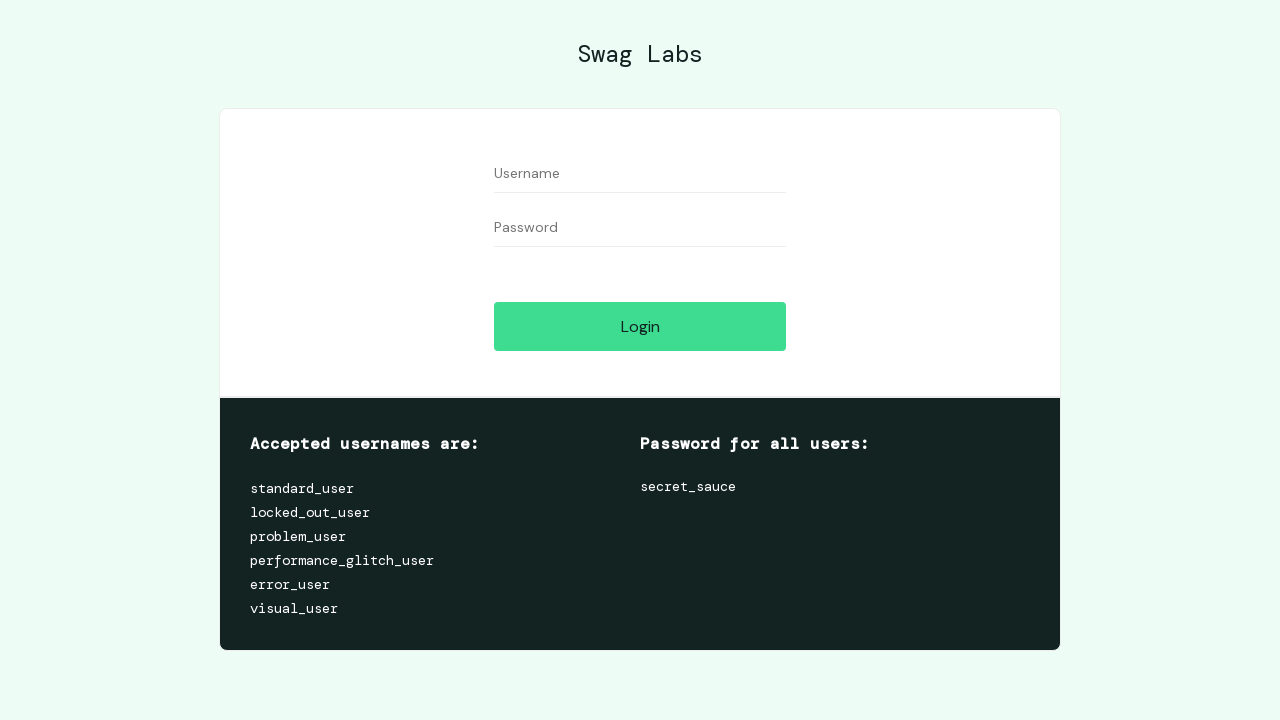

Waited for page to load with networkidle state
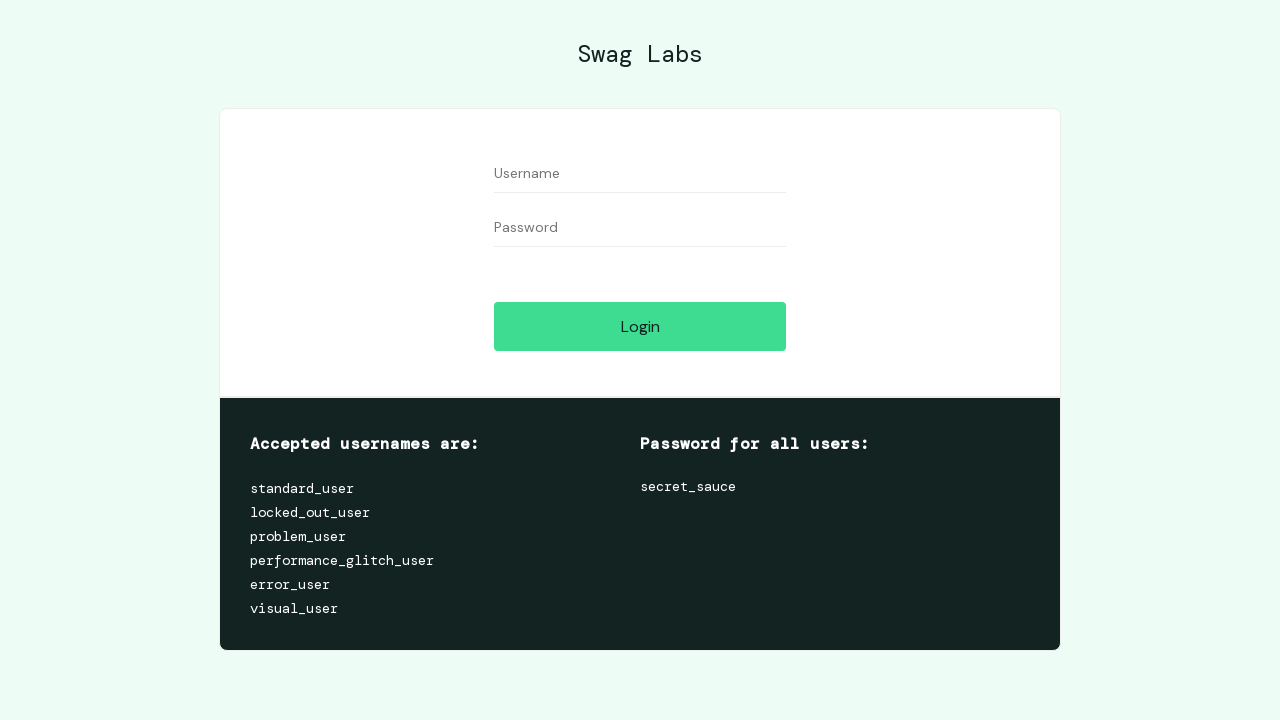

Left username field empty to test validation on form #user-name
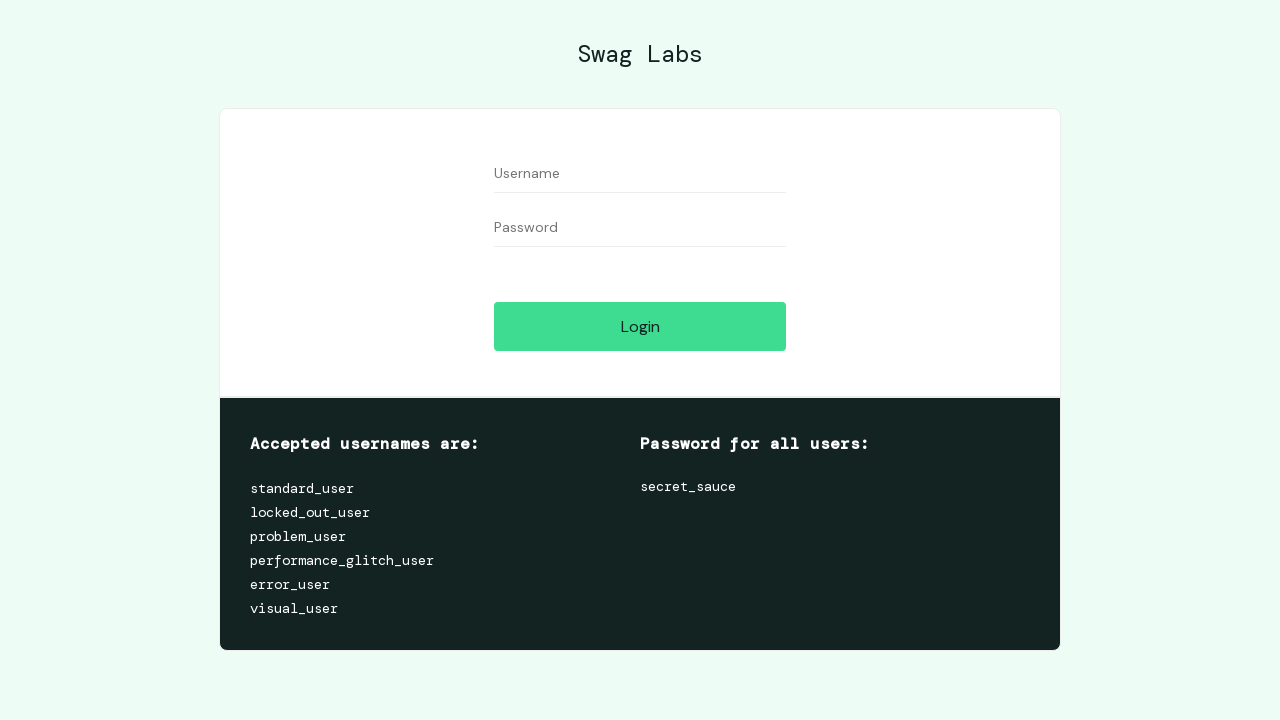

Filled password field with test password on form #password
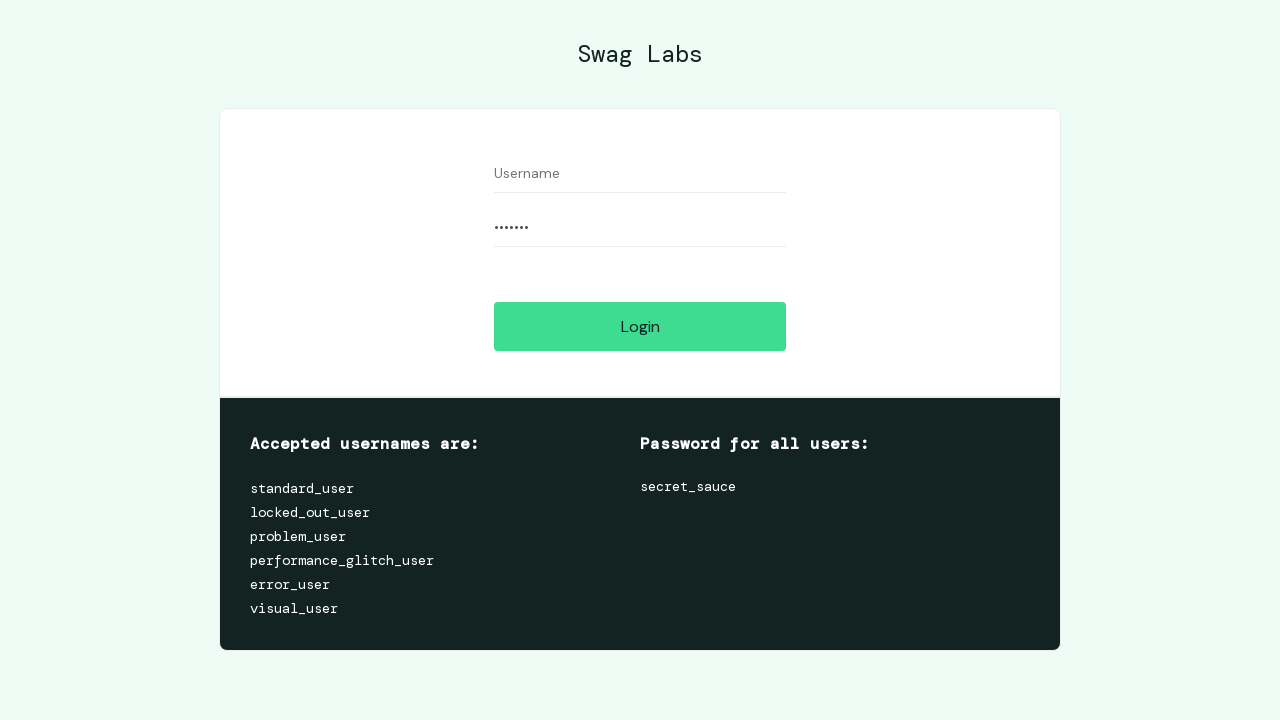

Clicked login button to submit form with empty username at (640, 326) on form #login-button
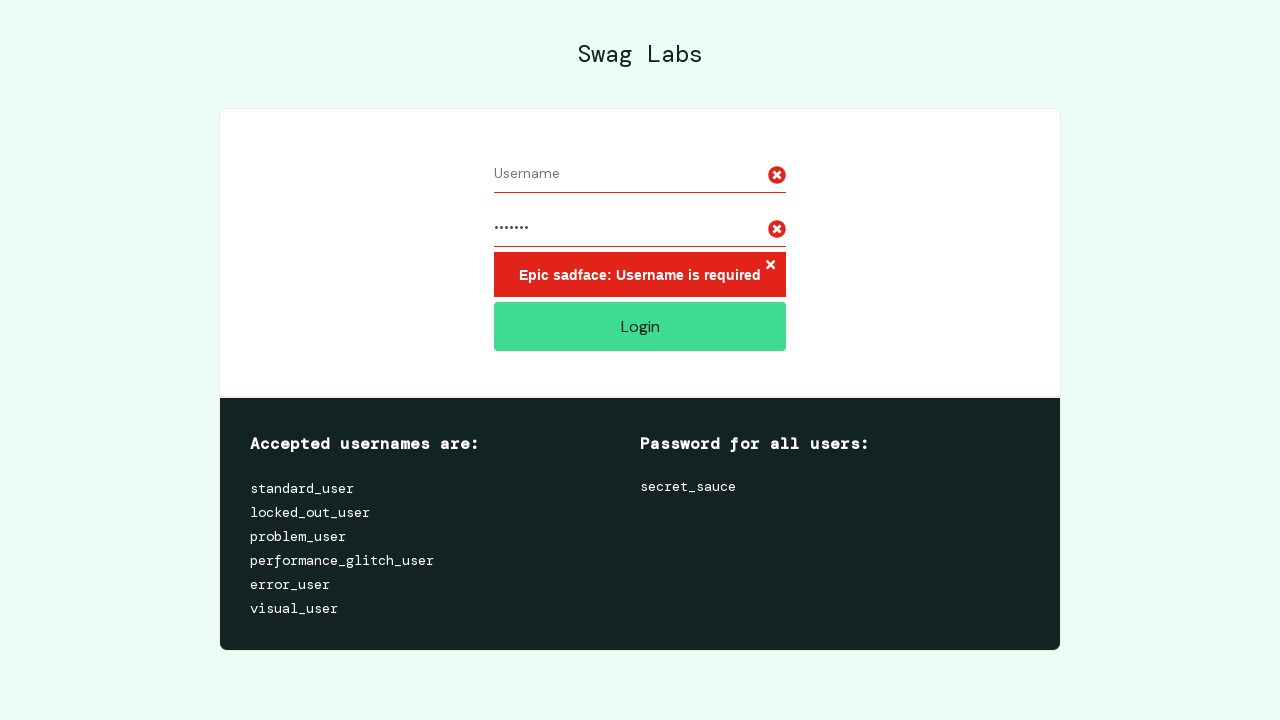

Error message appeared: 'Epic sadface: Username is required'
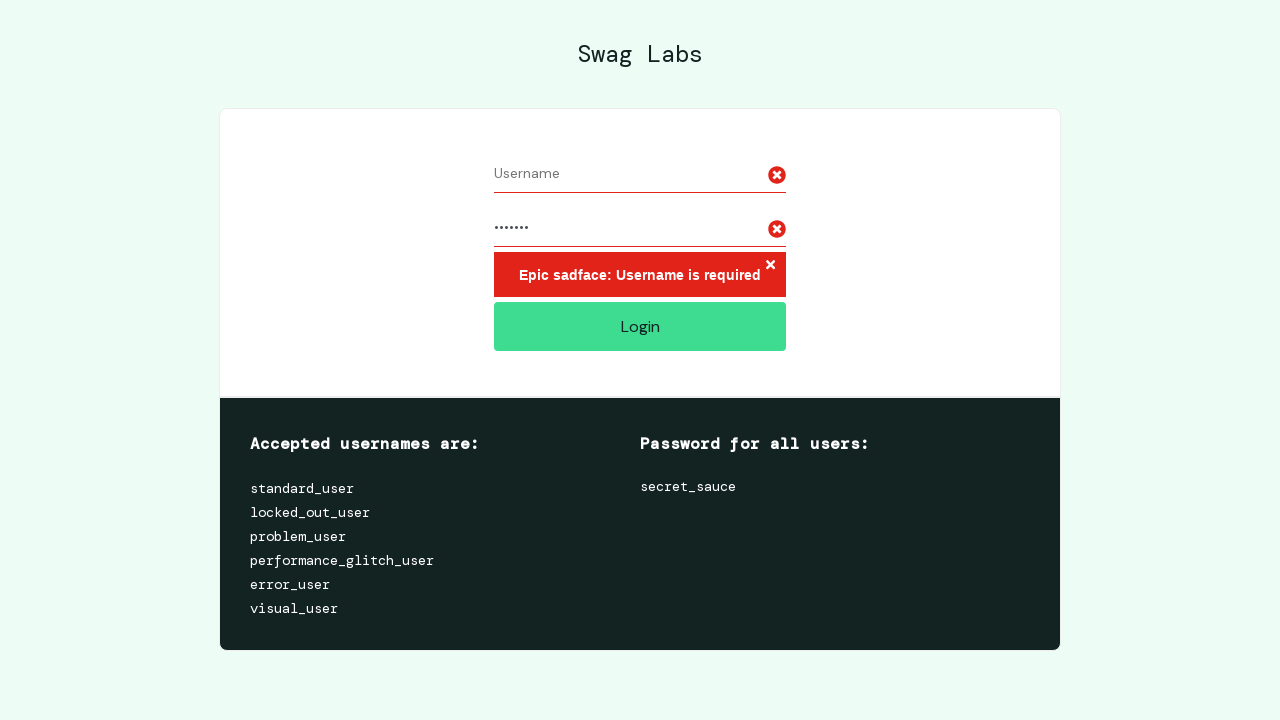

Located error icons on form (found 2)
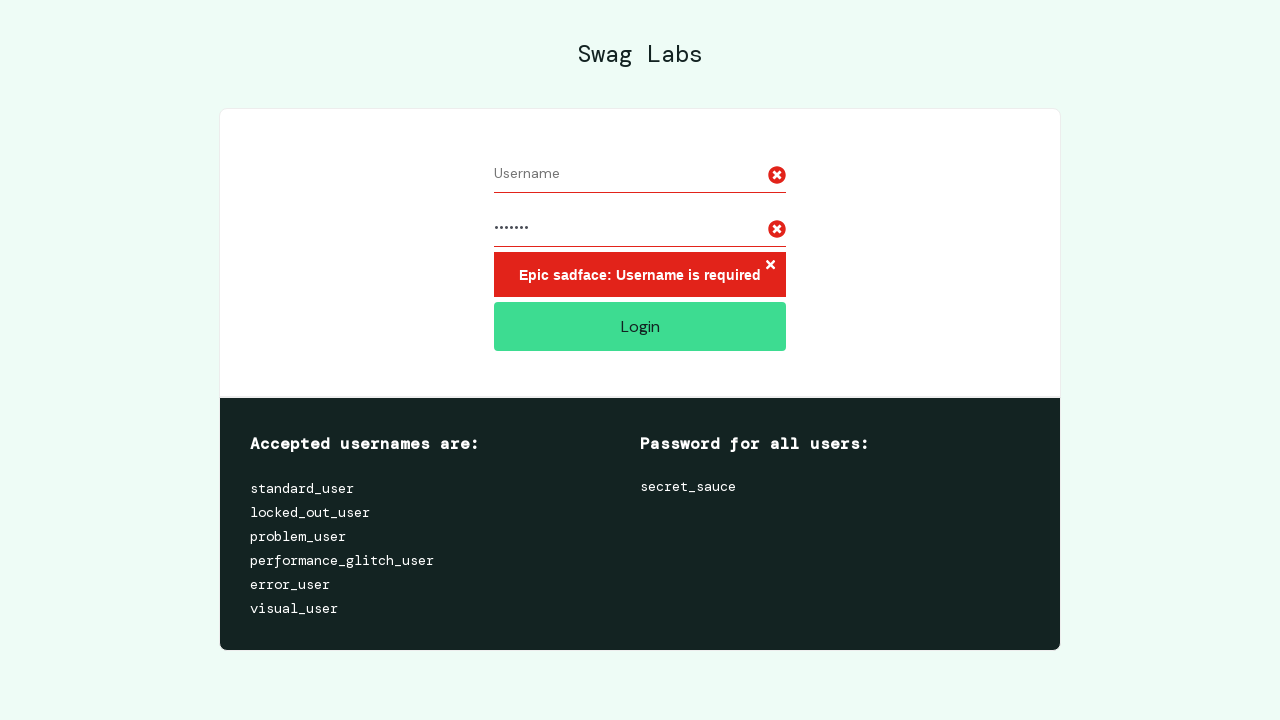

Verified that 2 error icons are displayed as expected
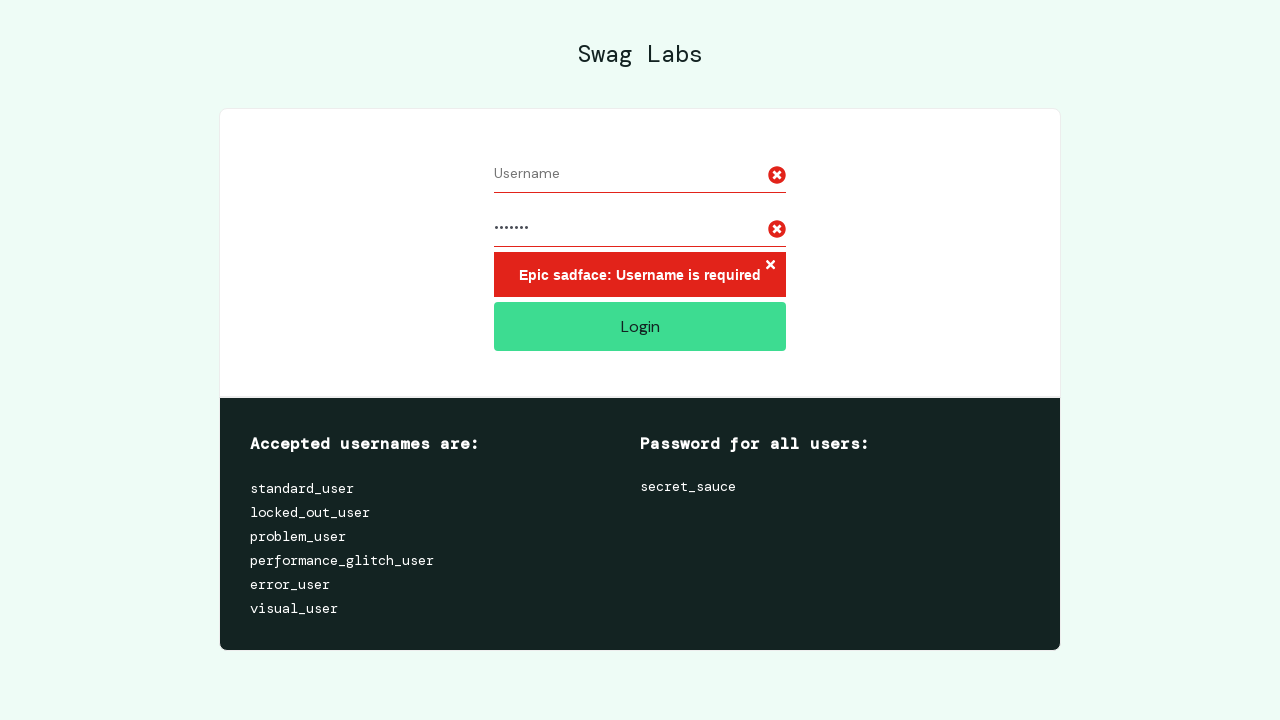

Verified login button is still visible (user not logged in)
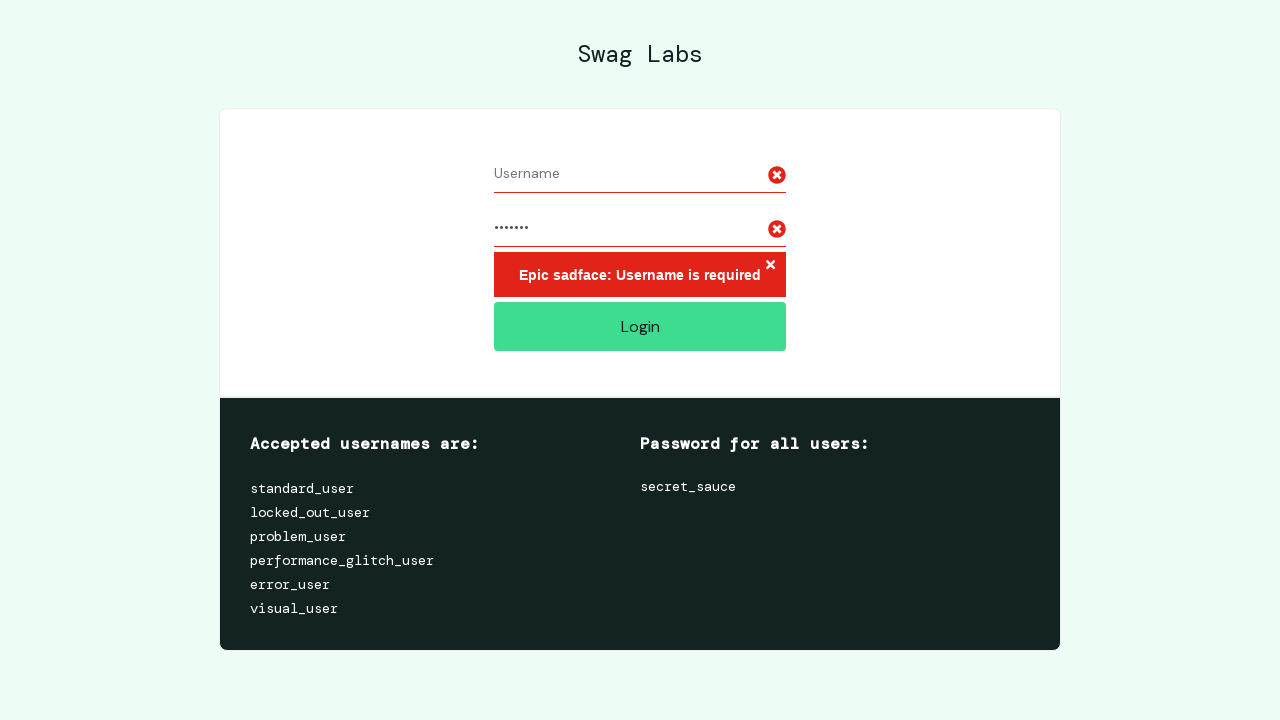

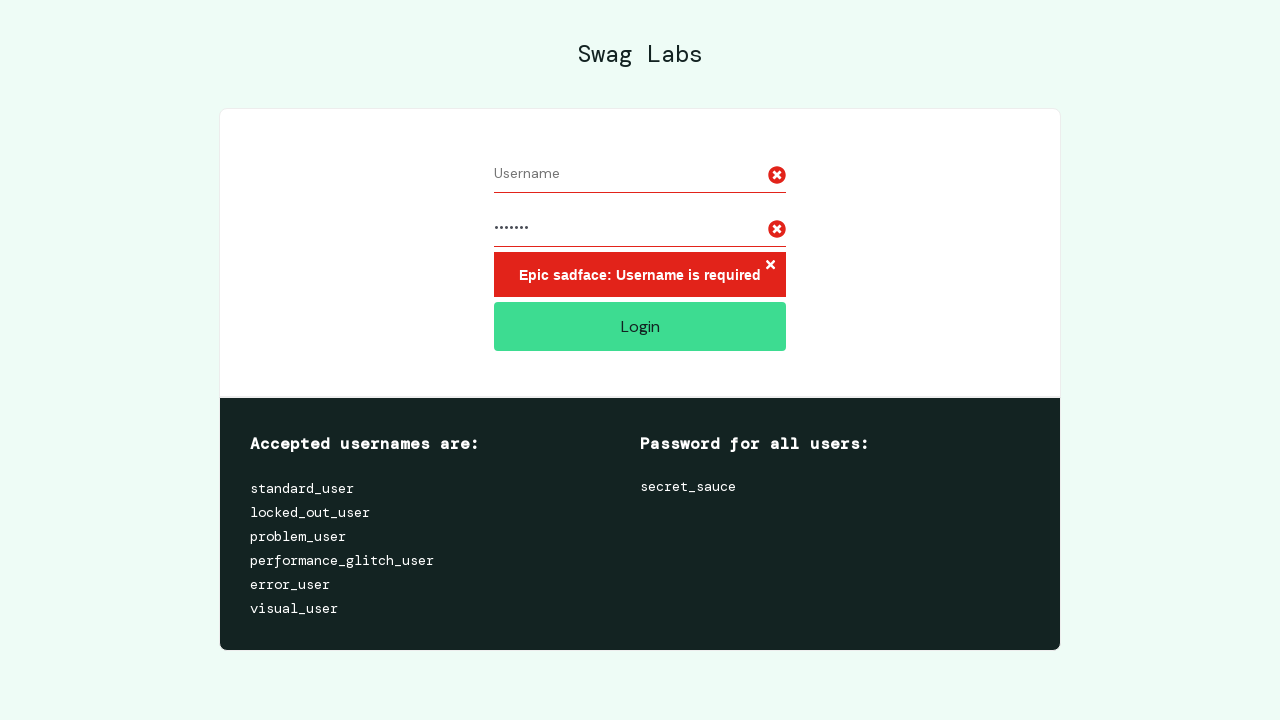